Tests that product images are displayed on the page by verifying that card images exist and have valid src attributes

Starting URL: https://www.demoblaze.com/

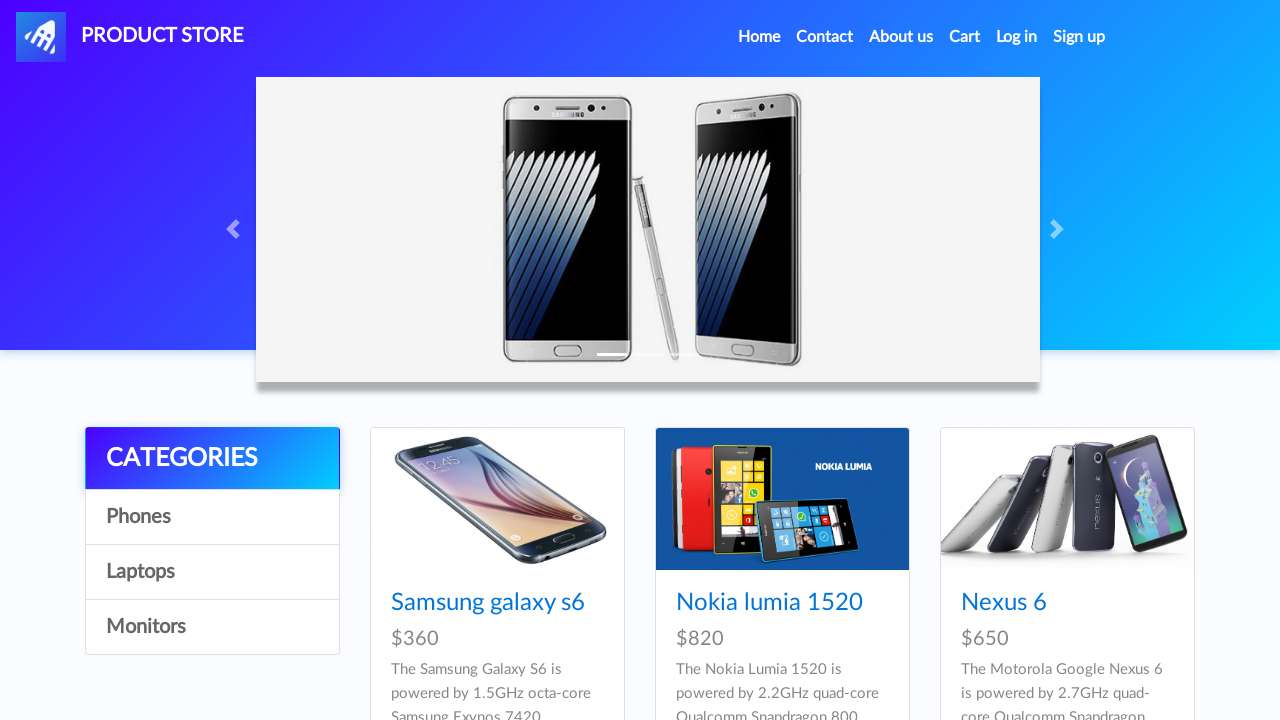

Waited for product card images to load
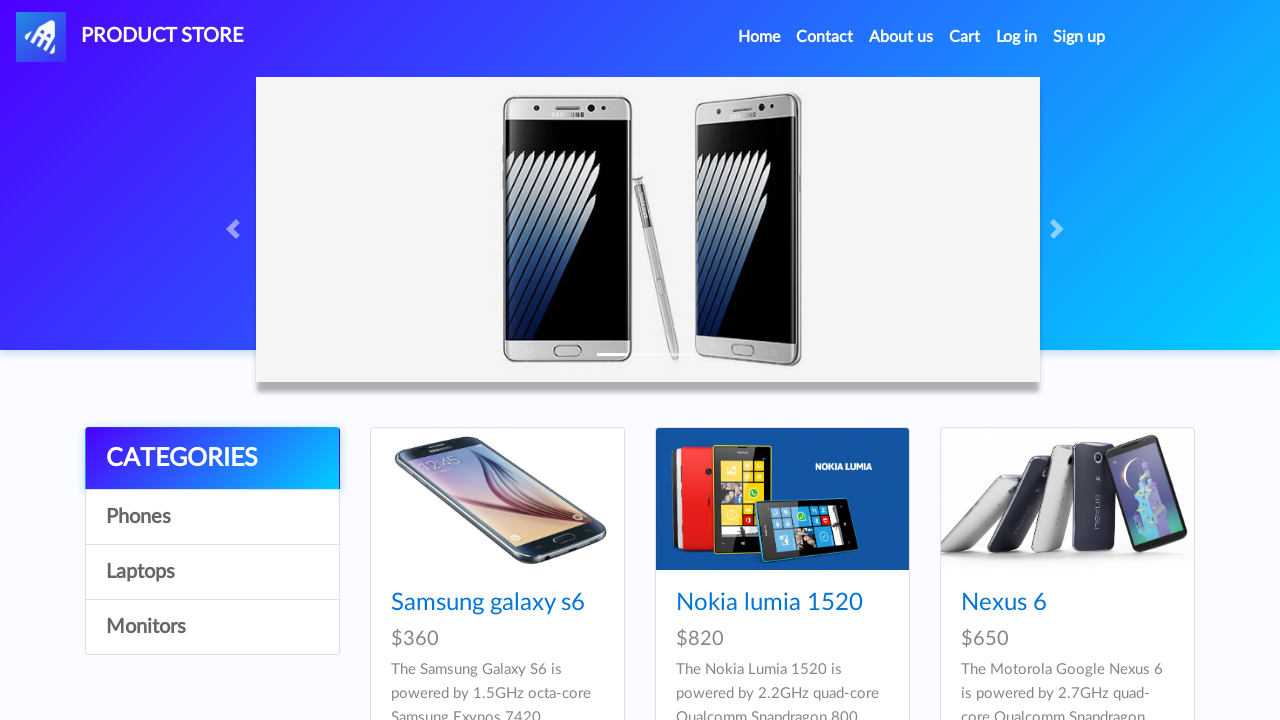

Retrieved all product card images from the page
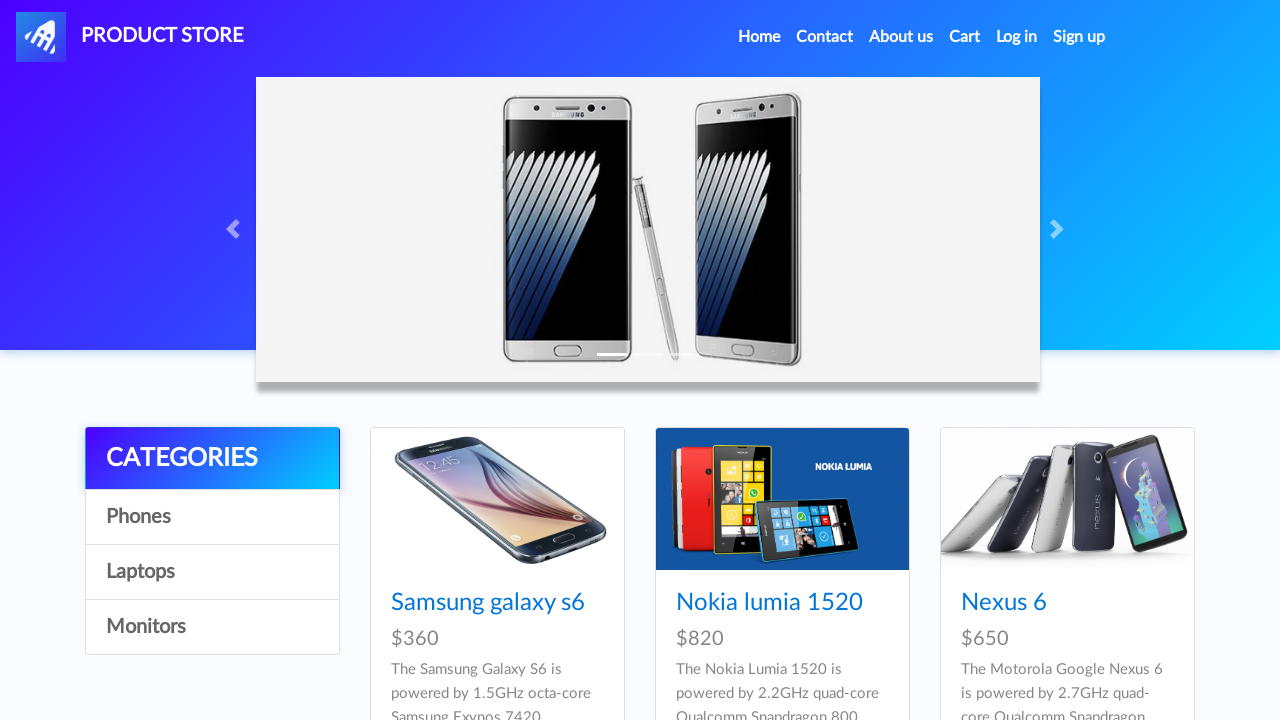

Verified that product images exist on the page
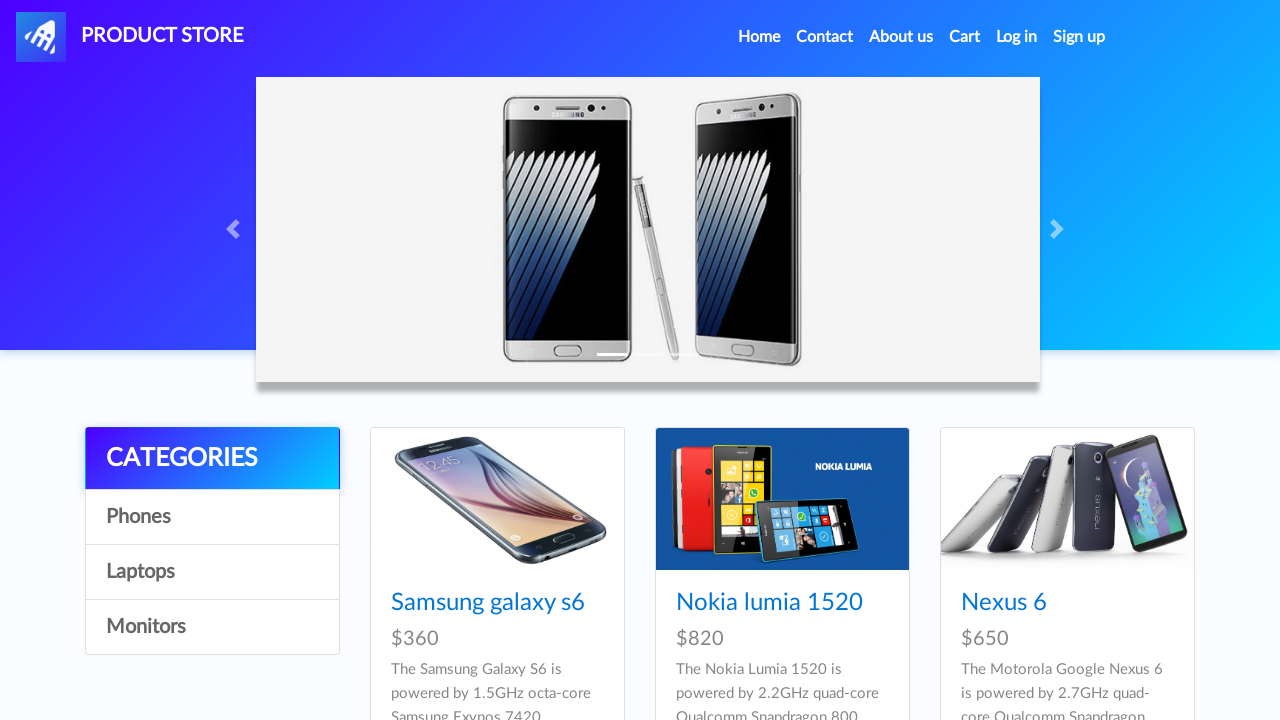

Verified that product image has a valid src attribute
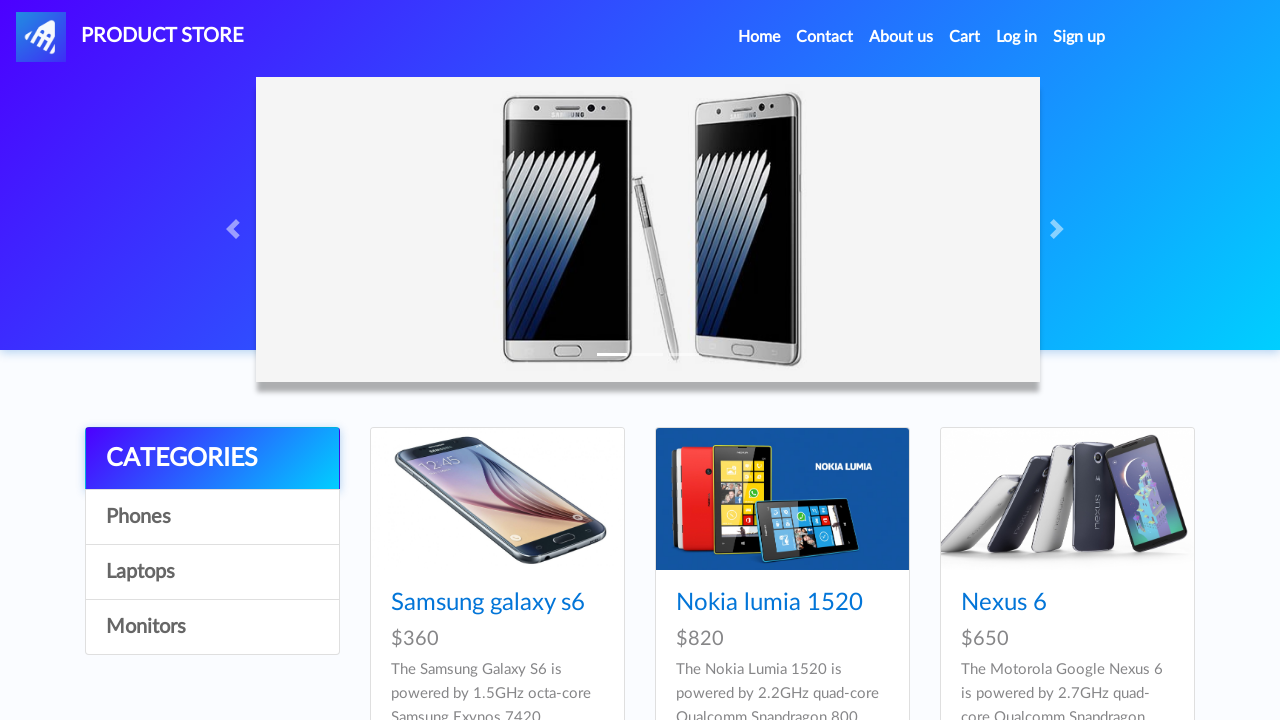

Verified that product image has a valid src attribute
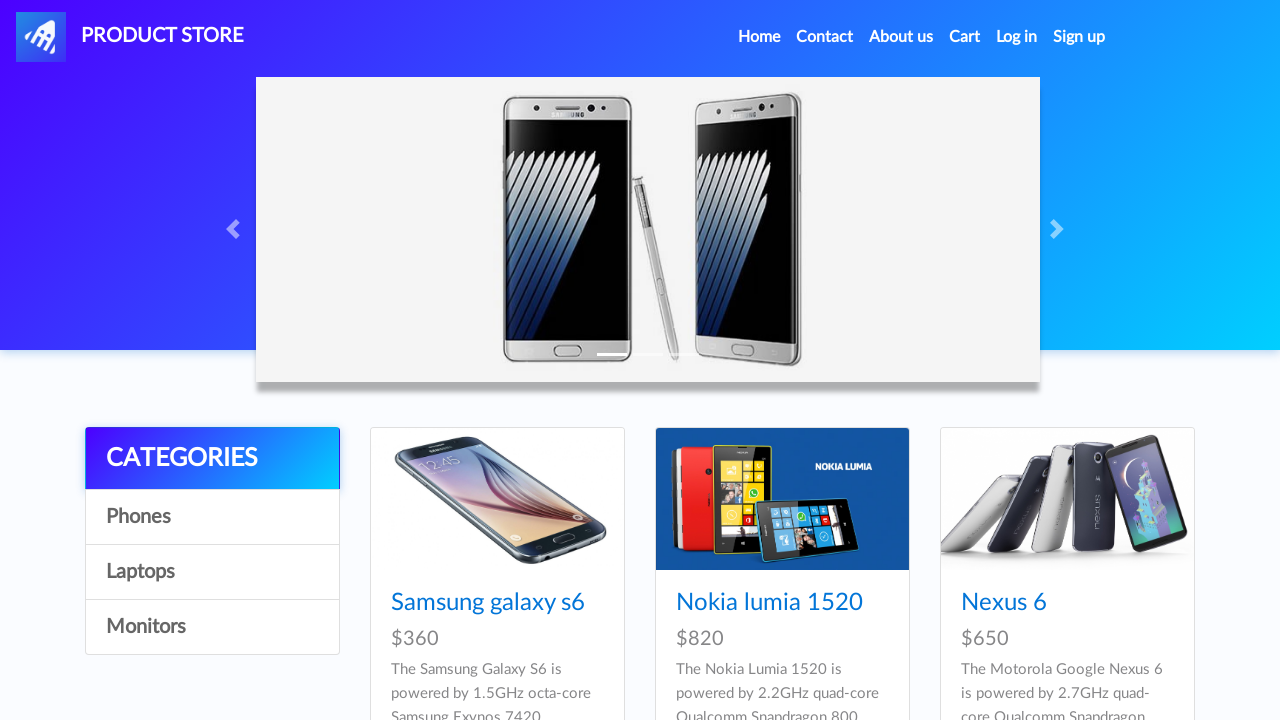

Verified that product image has a valid src attribute
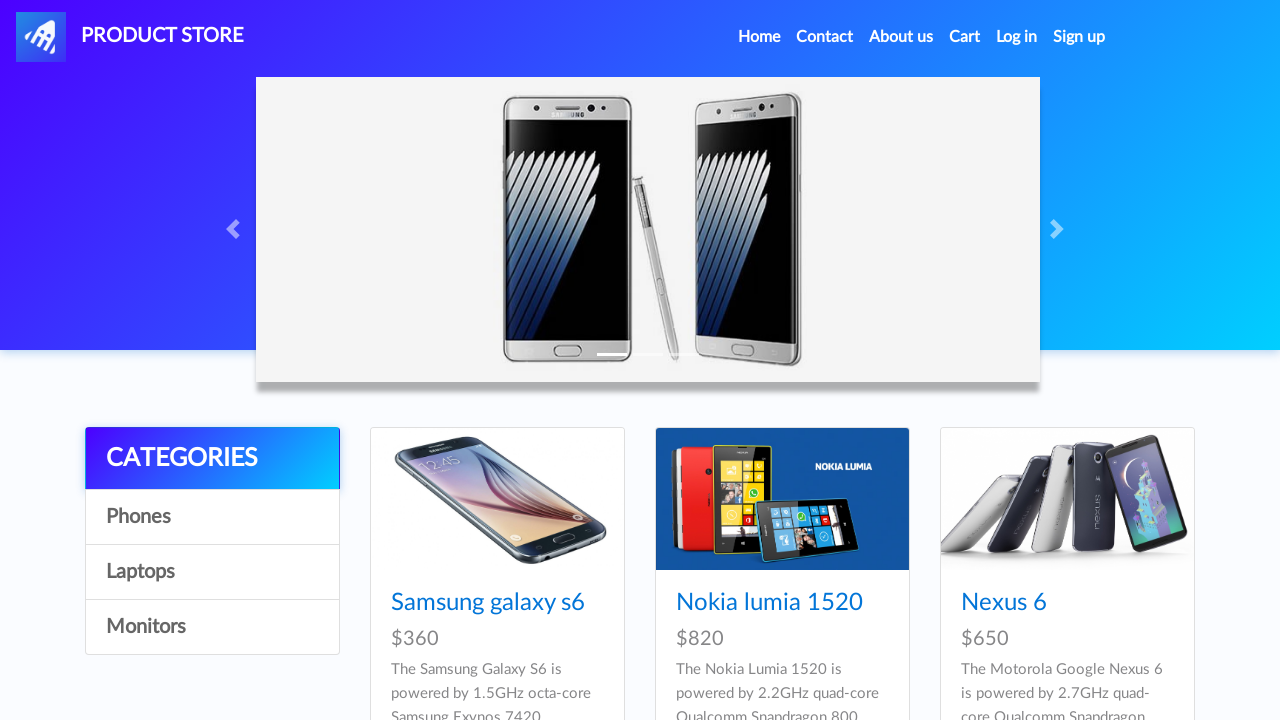

Verified that product image has a valid src attribute
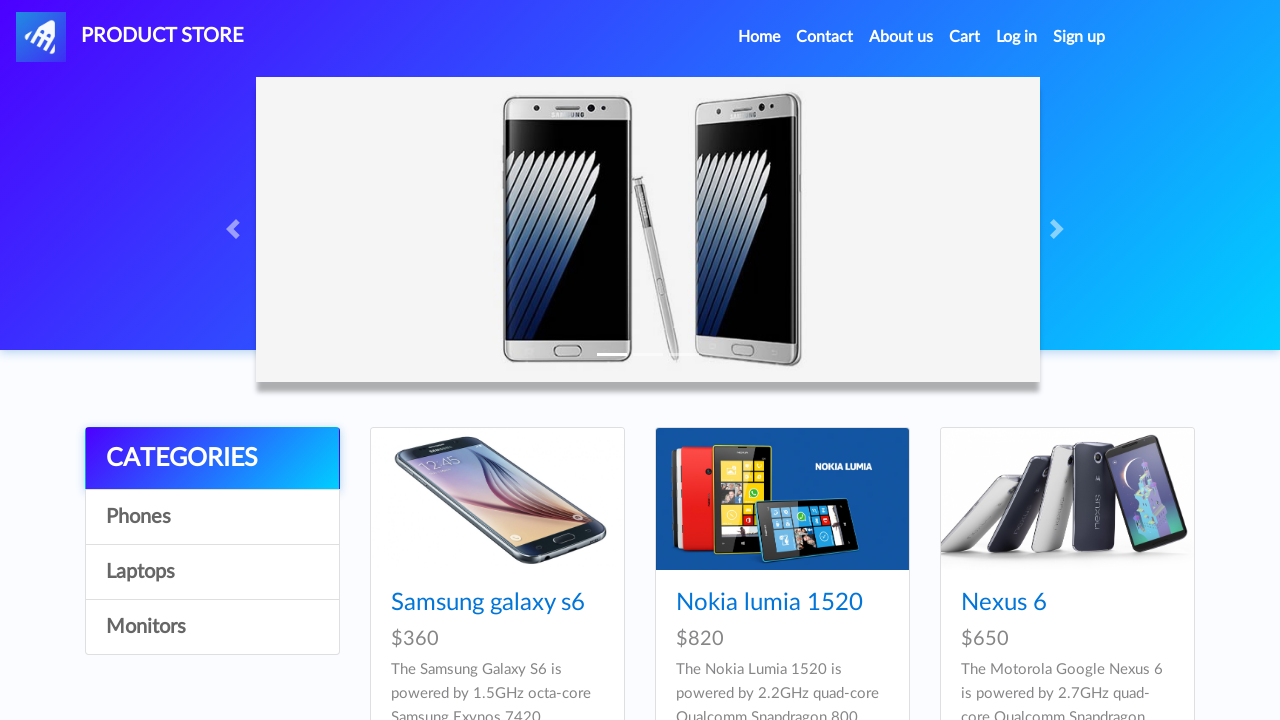

Verified that product image has a valid src attribute
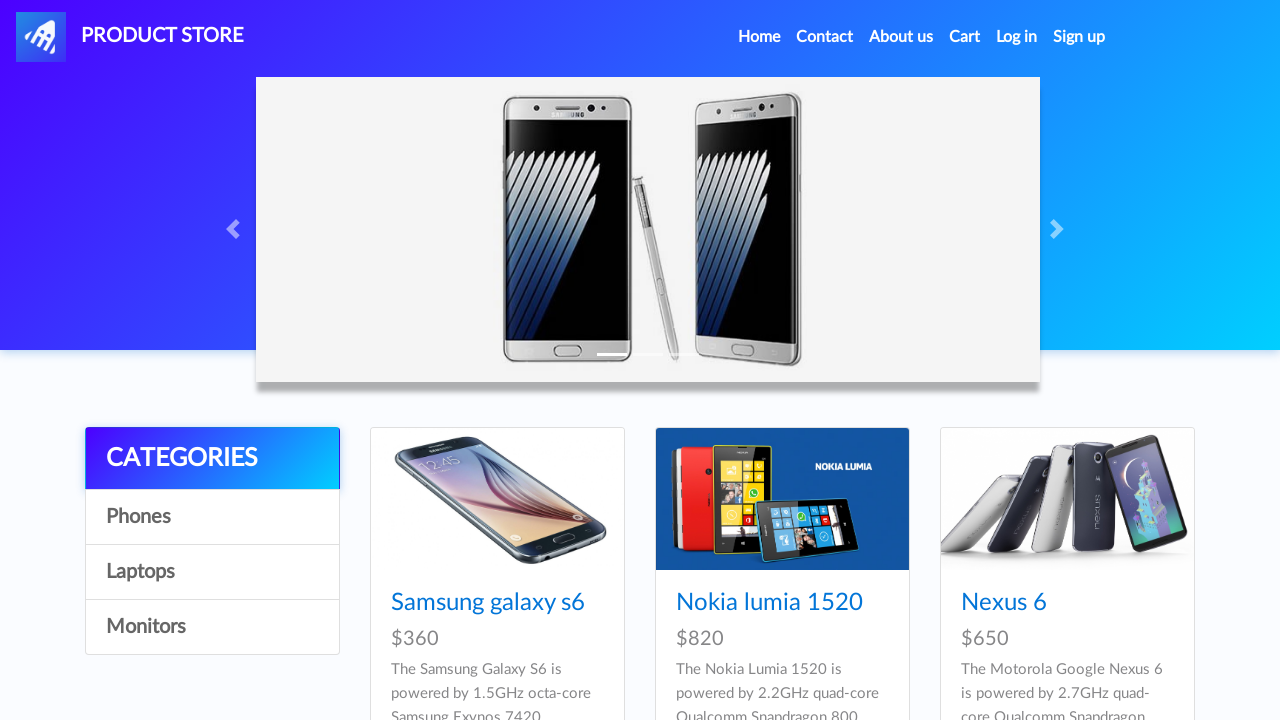

Verified that product image has a valid src attribute
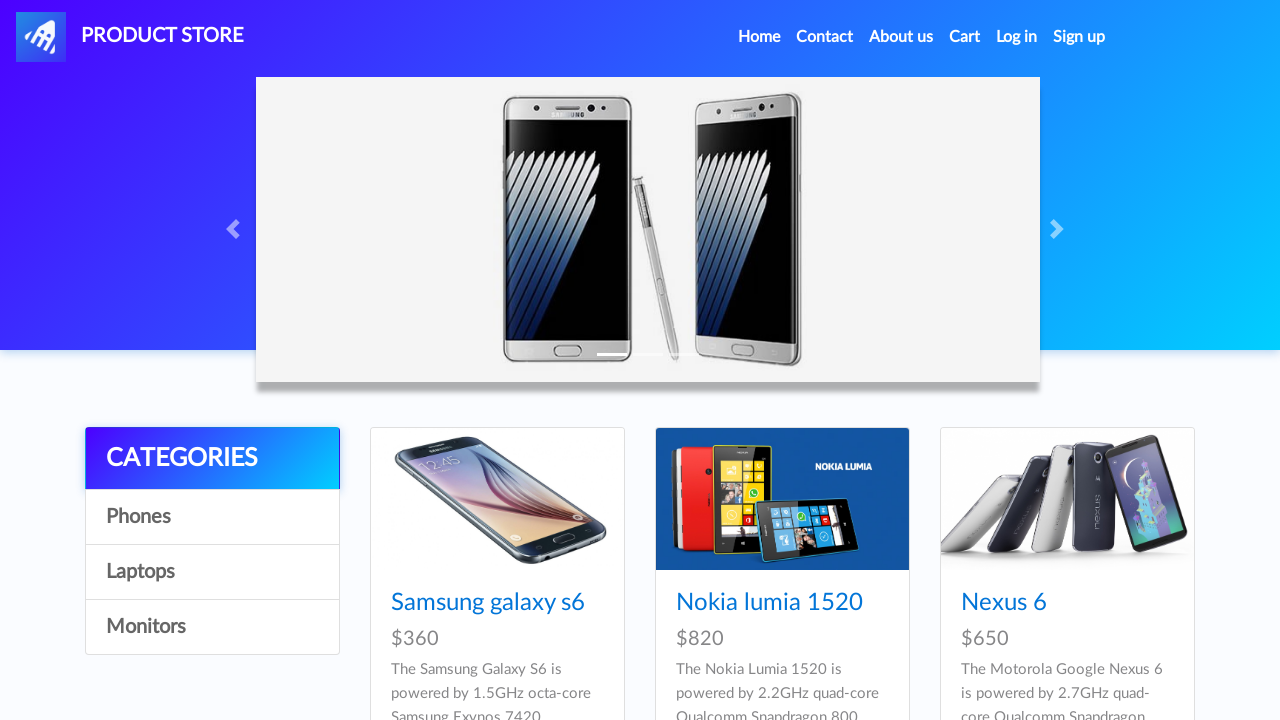

Verified that product image has a valid src attribute
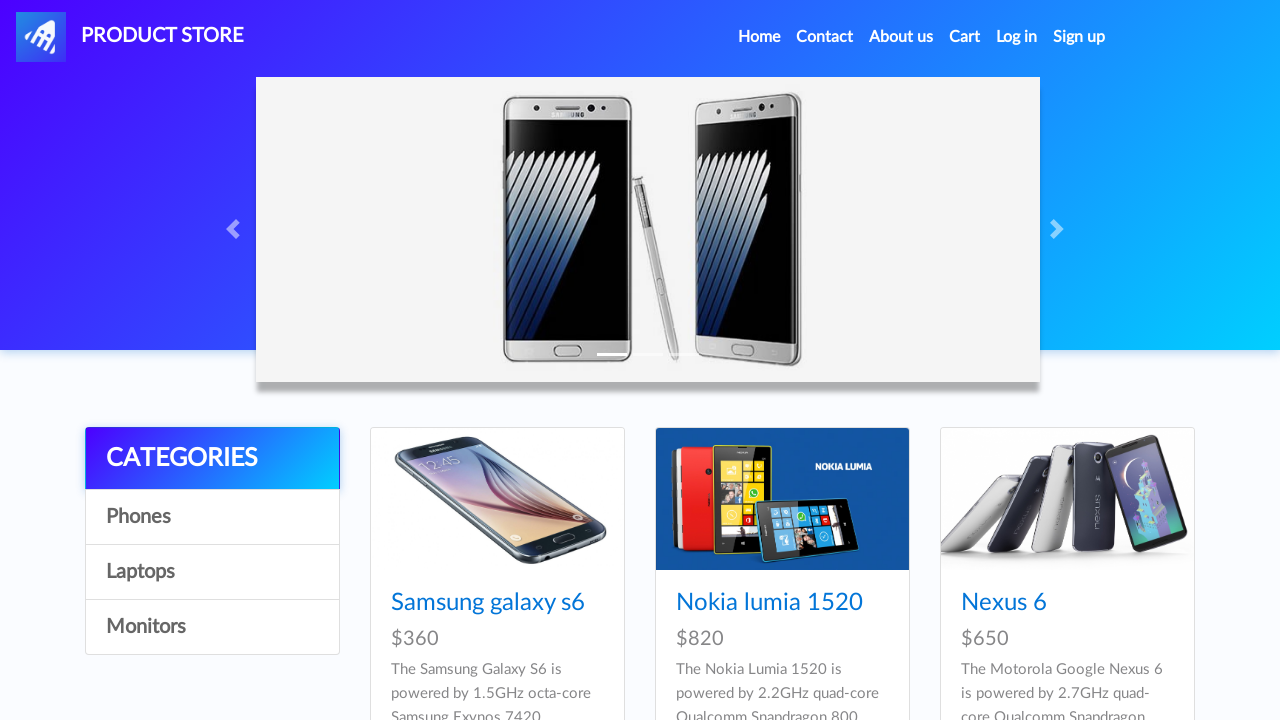

Verified that product image has a valid src attribute
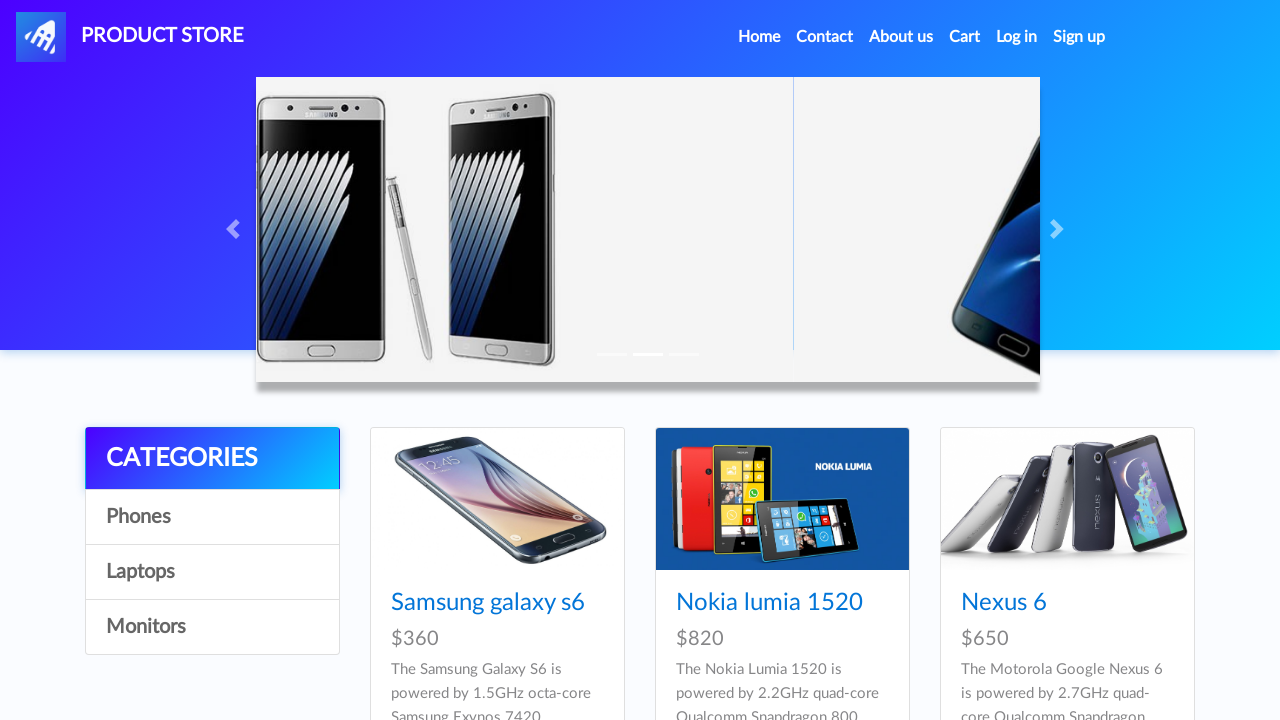

Verified that product image has a valid src attribute
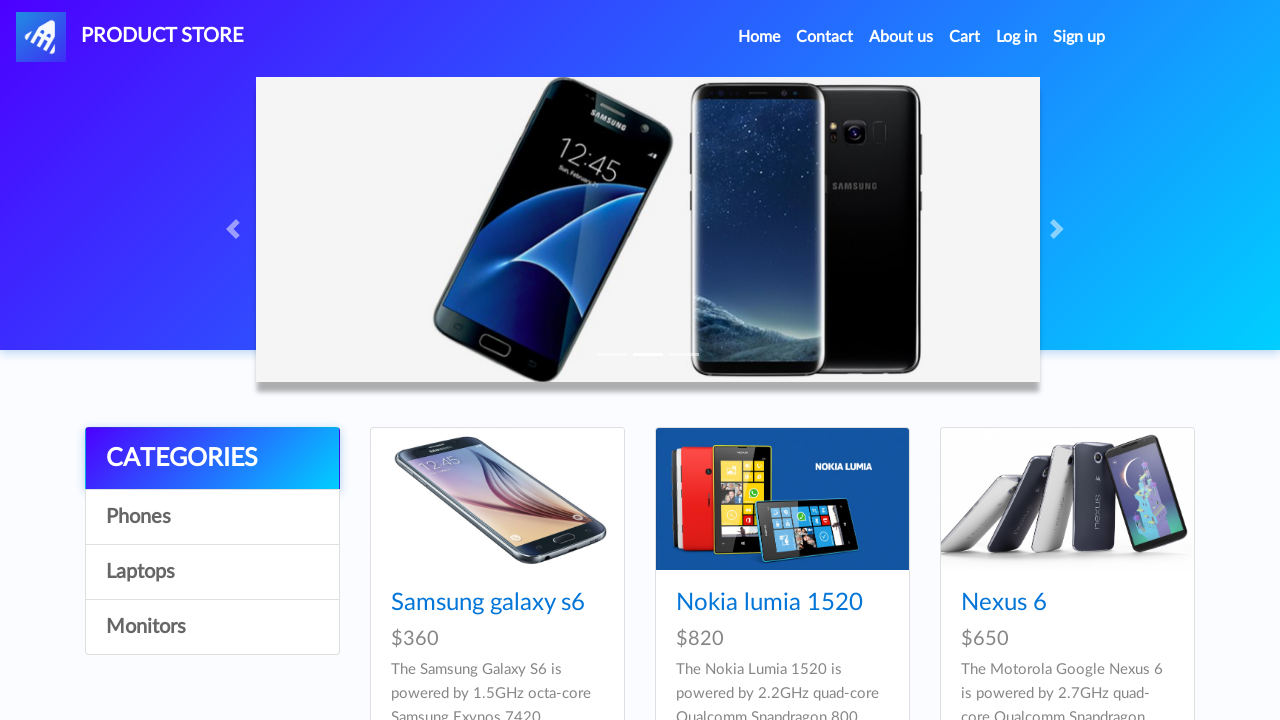

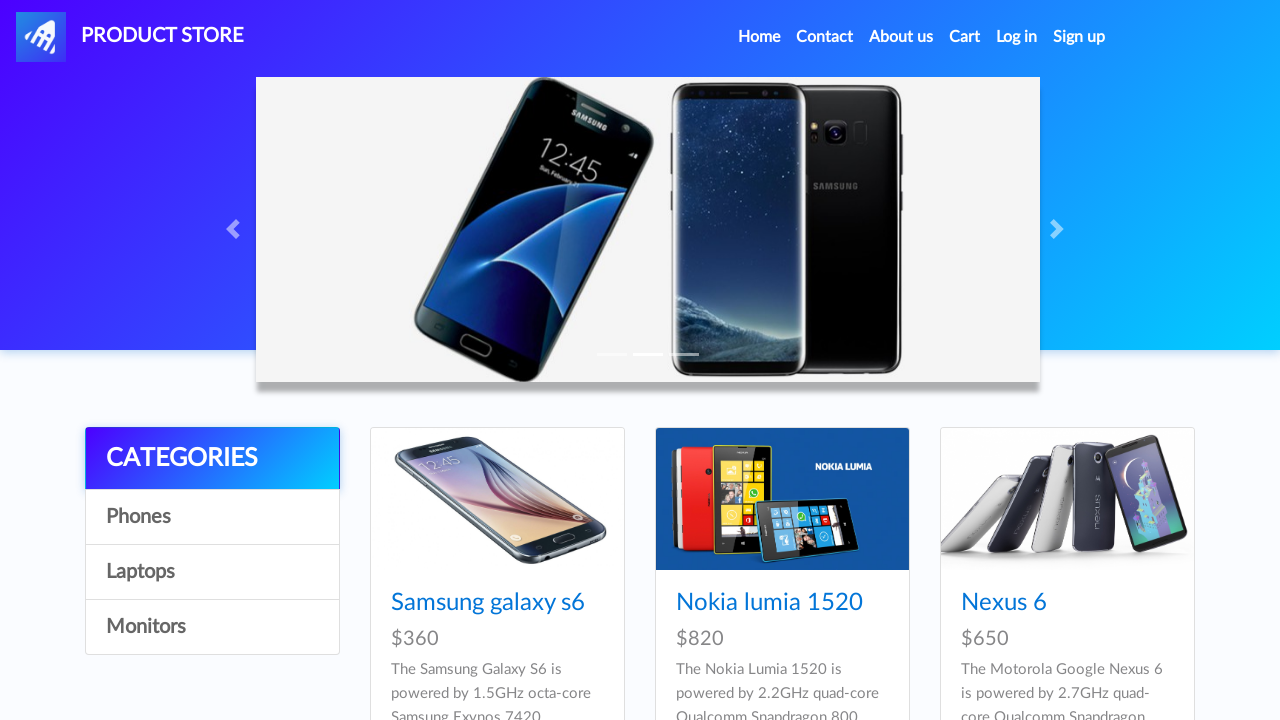